Tests JS Alert functionality by clicking the alert button, accepting the alert, and verifying the result message shows the action was successful

Starting URL: https://the-internet.herokuapp.com/javascript_alerts

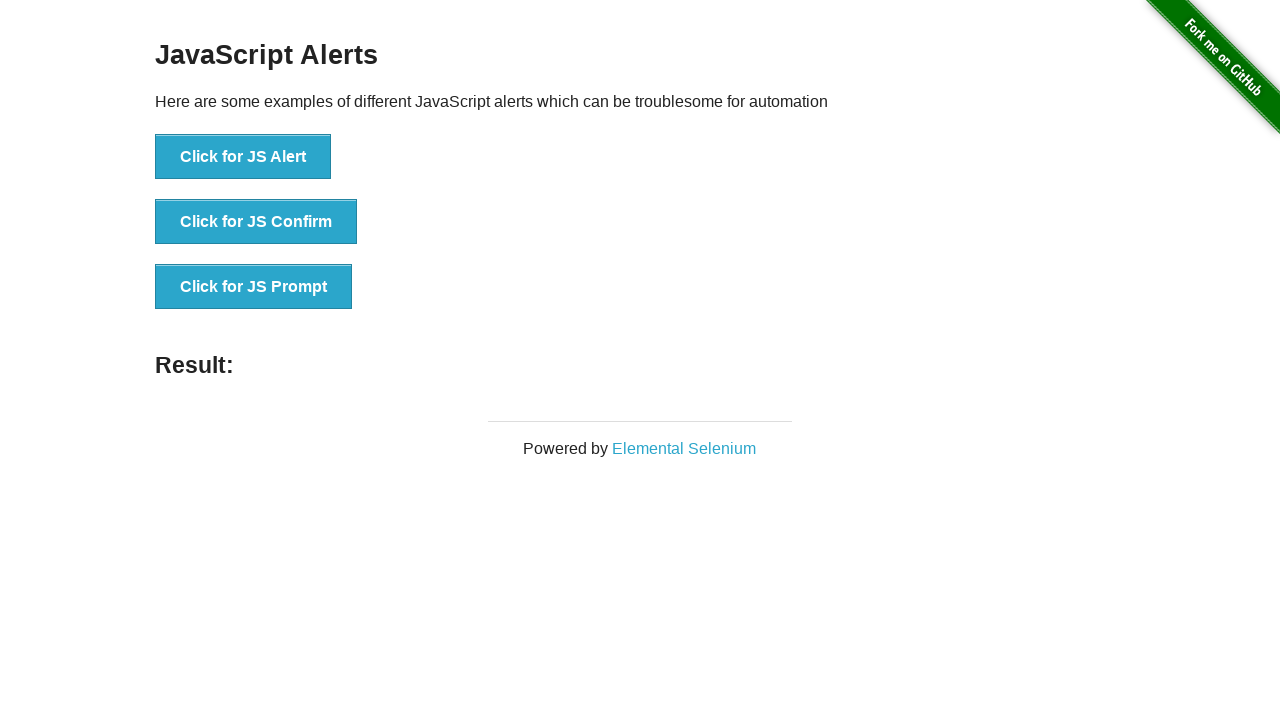

Clicked the JS Alert button at (243, 157) on button[onclick*='jsAlert']
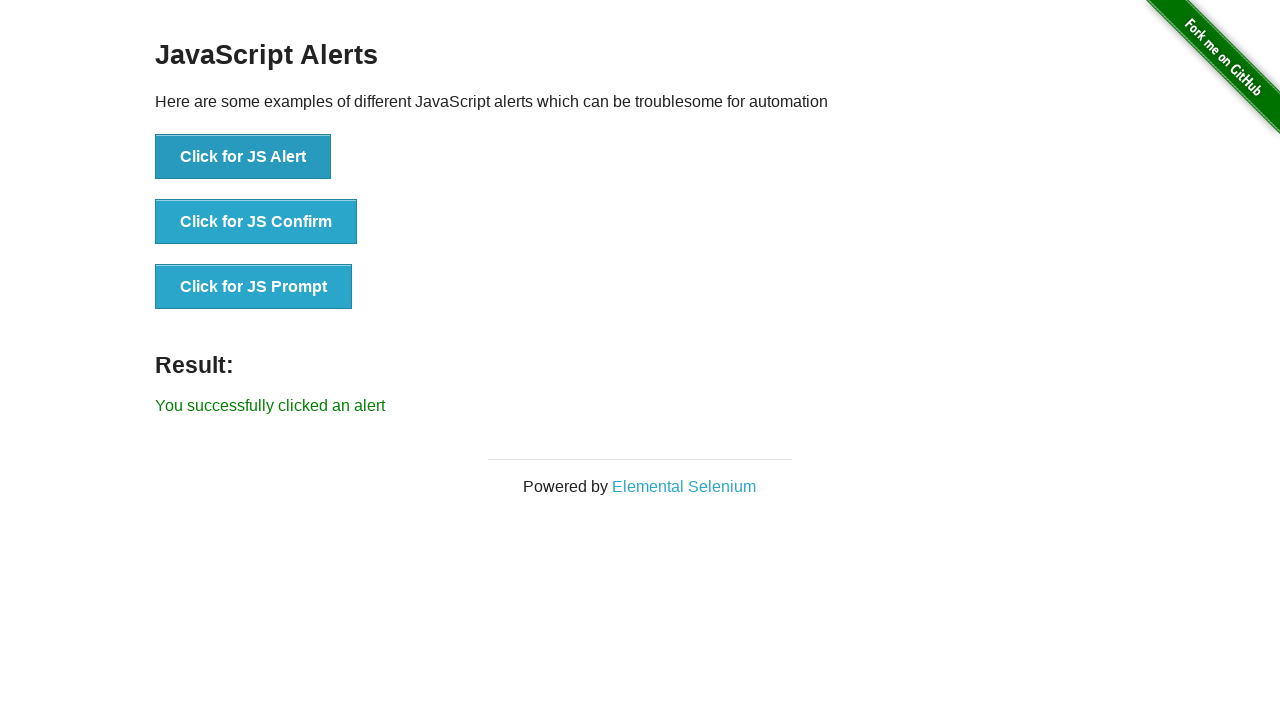

Registered dialog handler to accept alerts
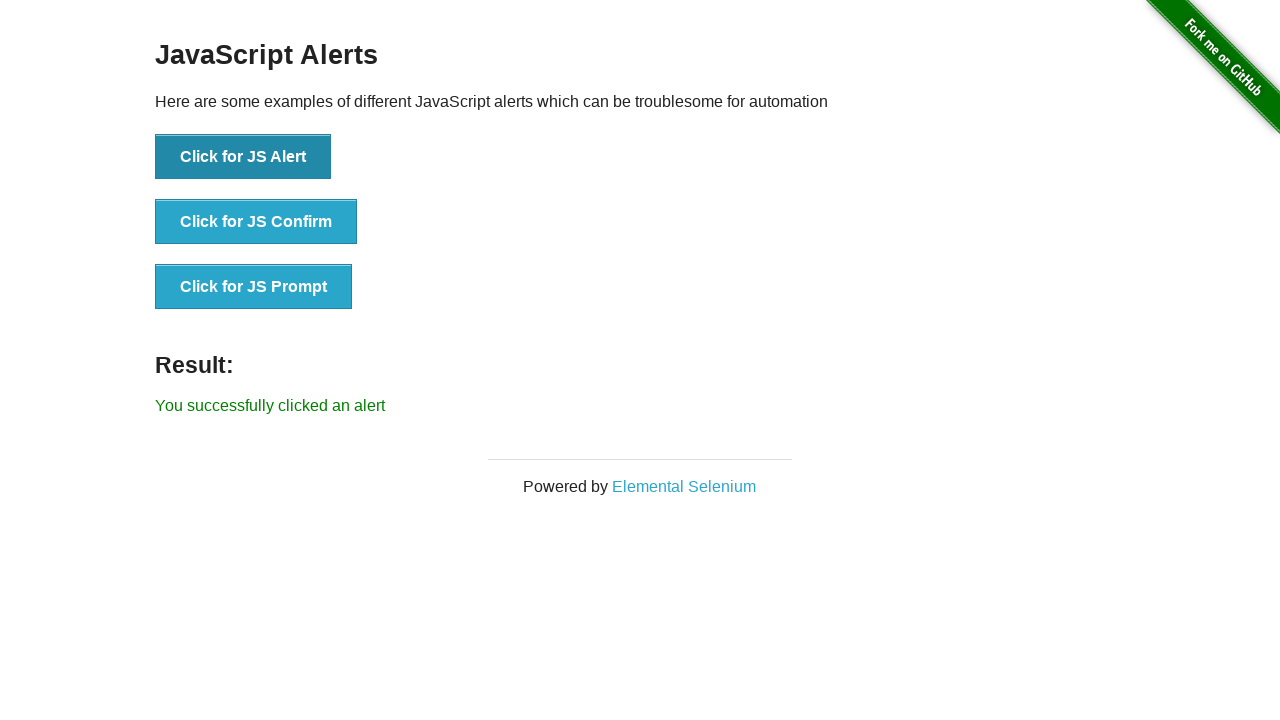

Clicked the JS Alert button to trigger alert dialog at (243, 157) on button[onclick*='jsAlert']
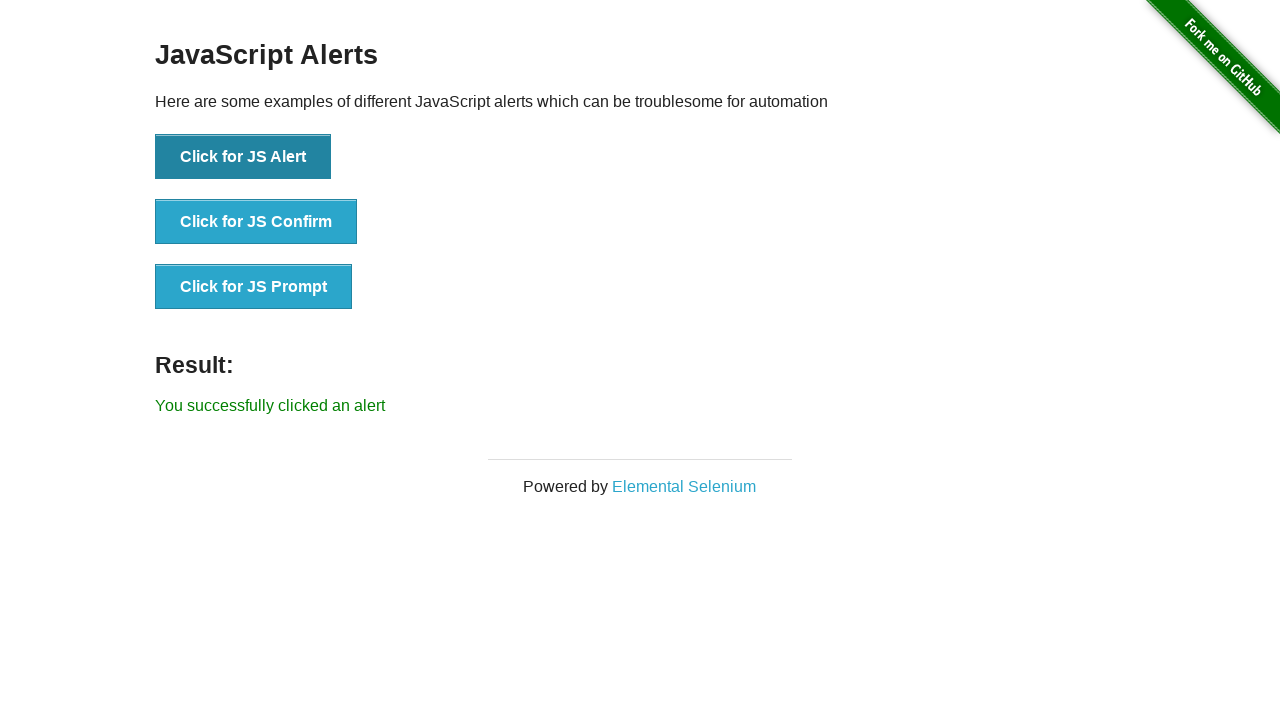

Result message element loaded and is visible
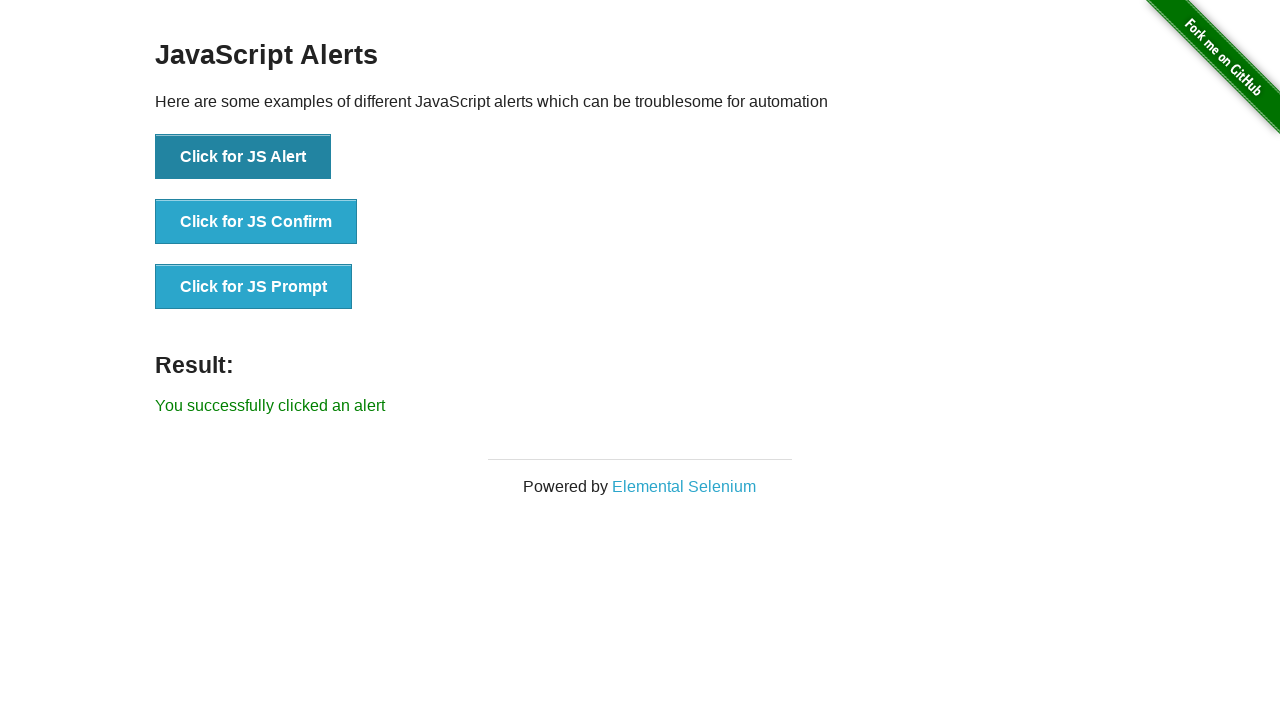

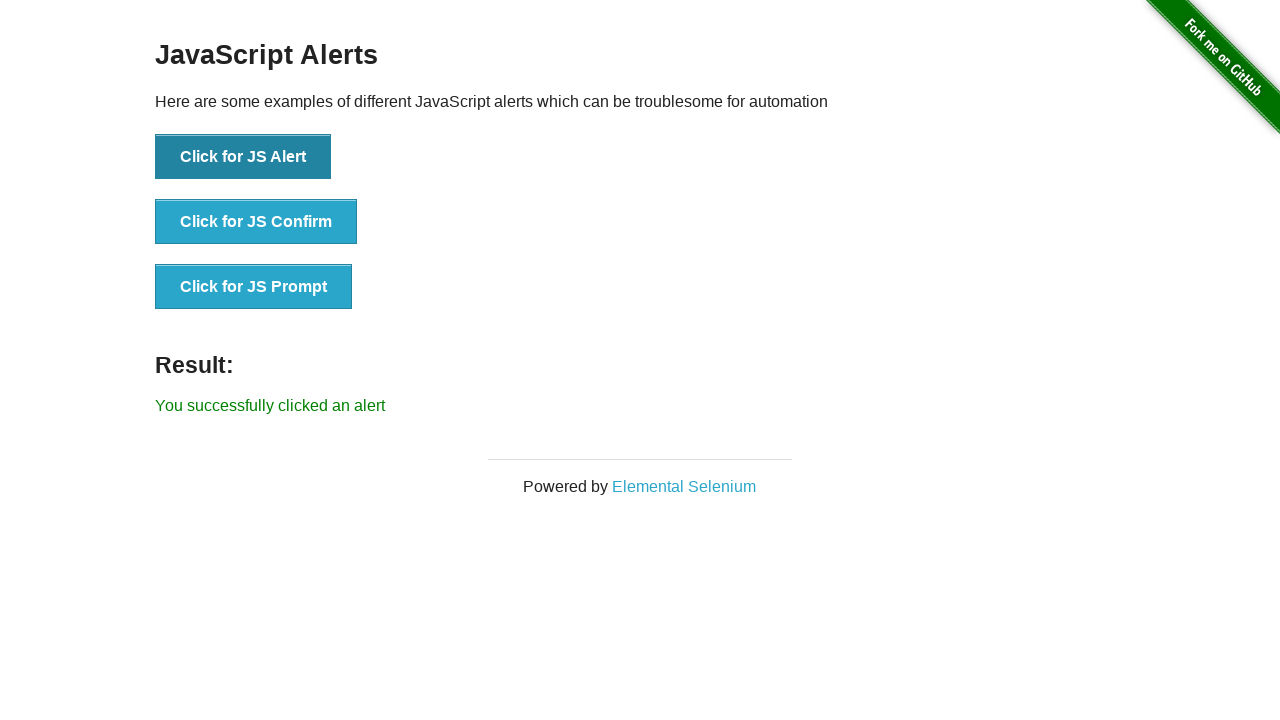